Tests a dropdown combo tree widget by clicking on the input box to open the dropdown and selecting multiple choice options from the tree structure

Starting URL: https://www.jqueryscript.net/demo/Drop-Down-Combo-Tree/

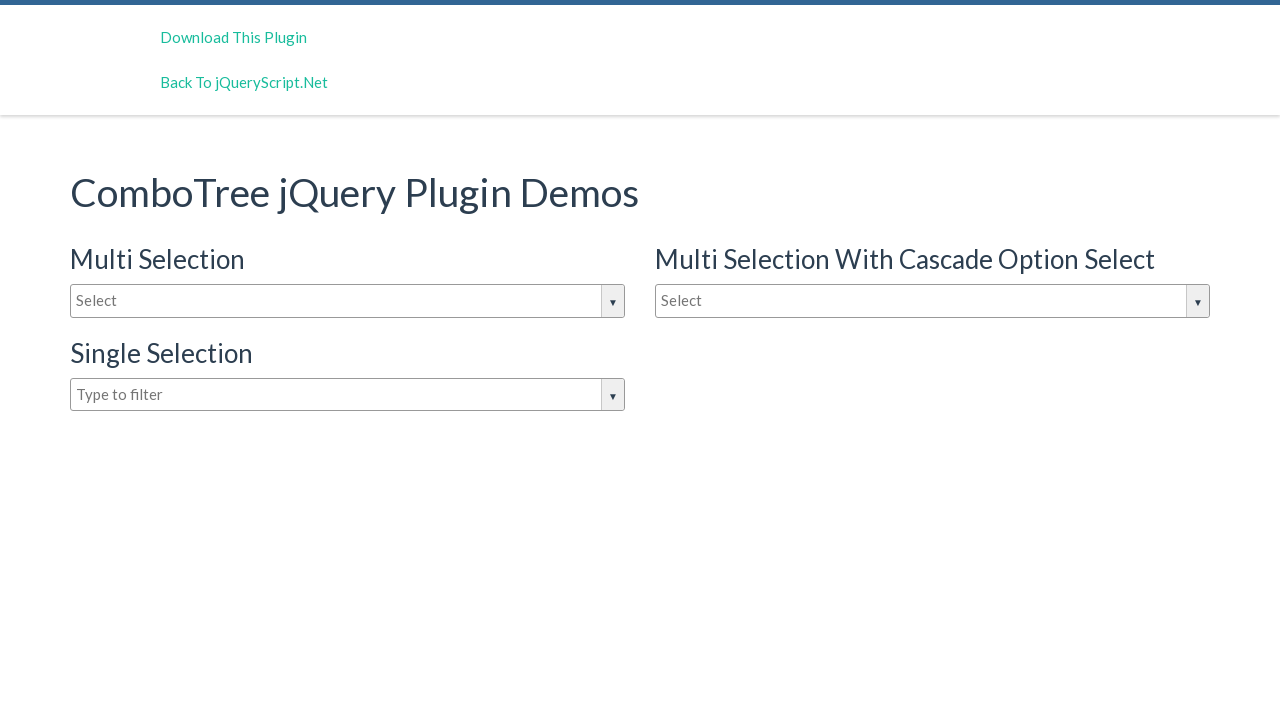

Clicked on the combo tree input box to open dropdown at (348, 301) on #justAnInputBox
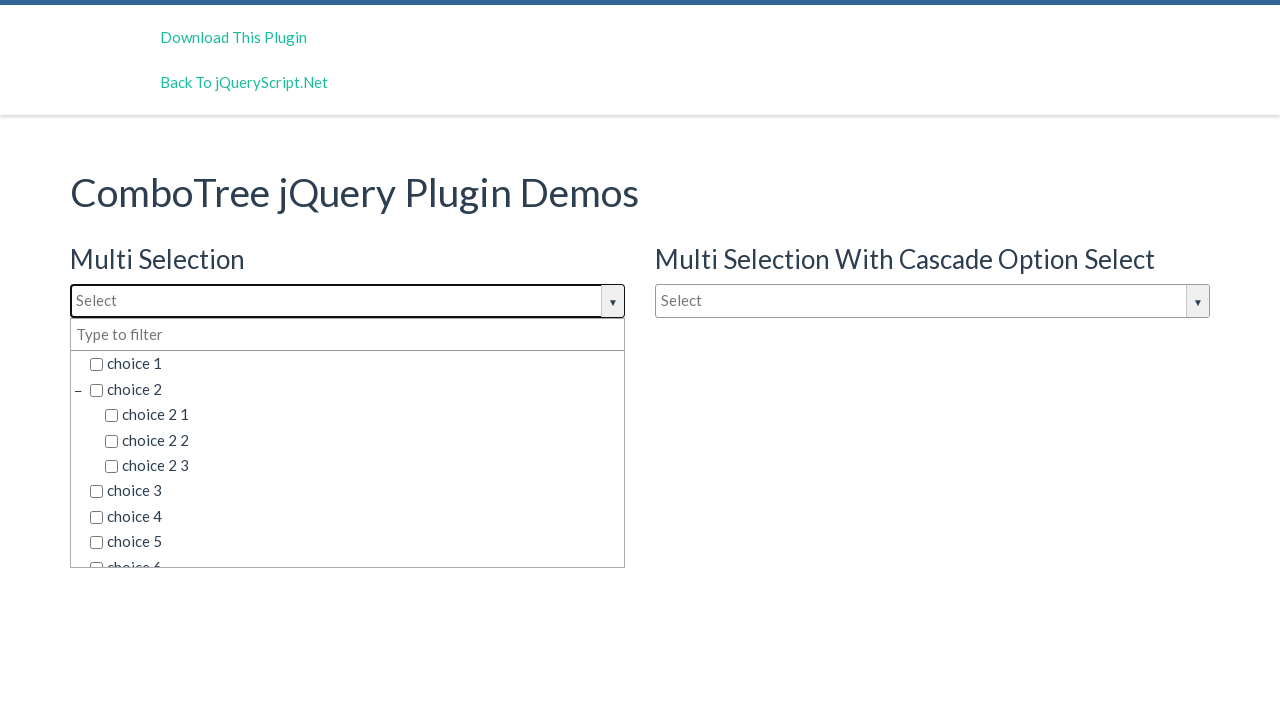

Dropdown options became visible
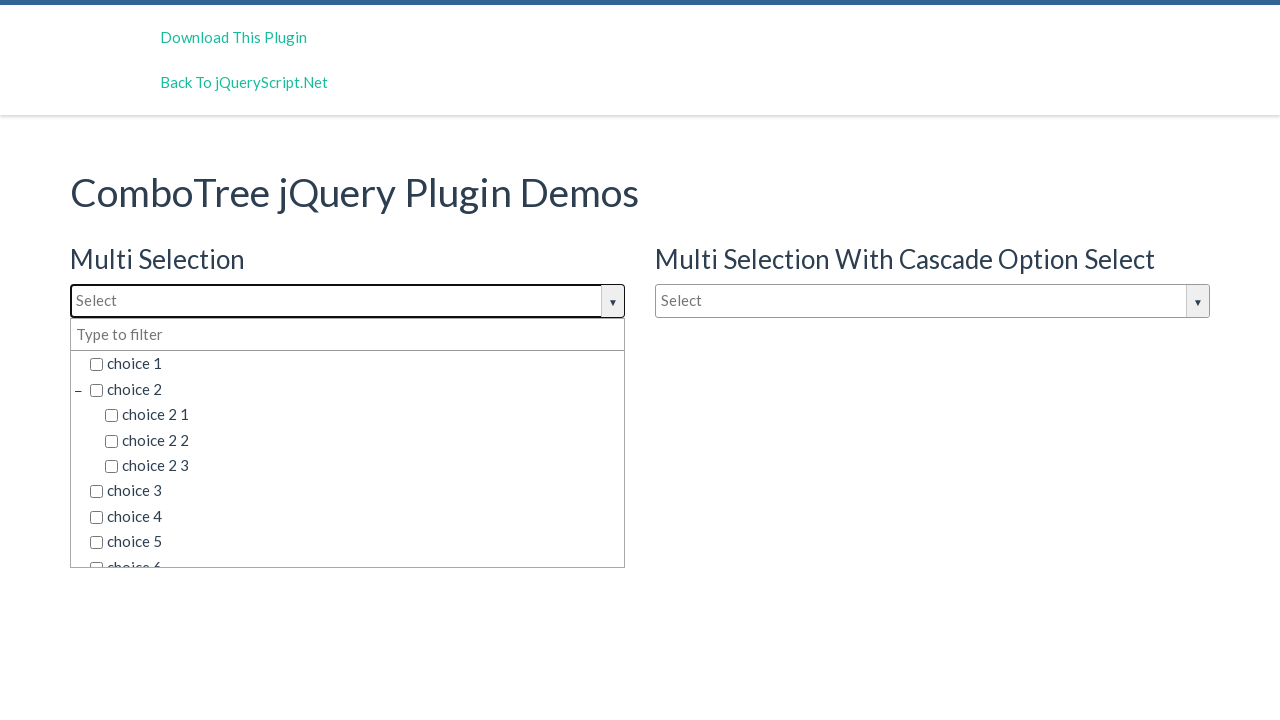

Retrieved all dropdown option elements
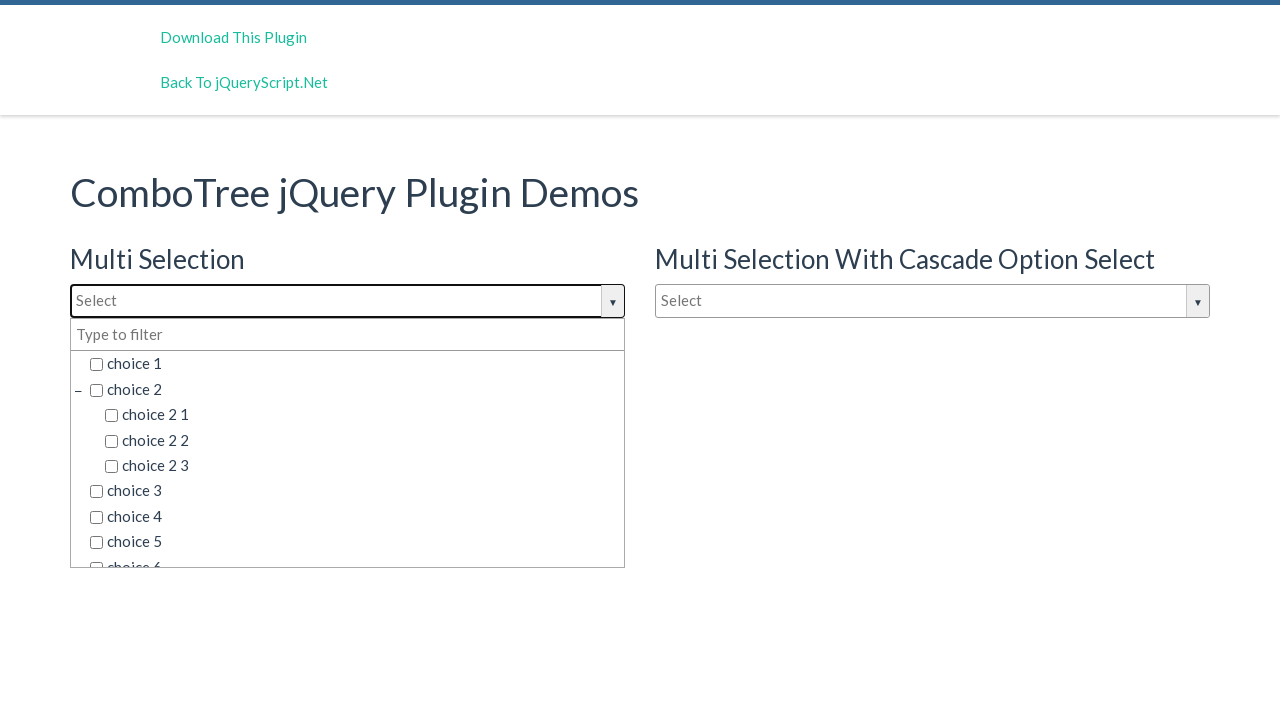

Selected option 'choice 2' from dropdown tree at (355, 389) on span.comboTreeItemTitle >> nth=1
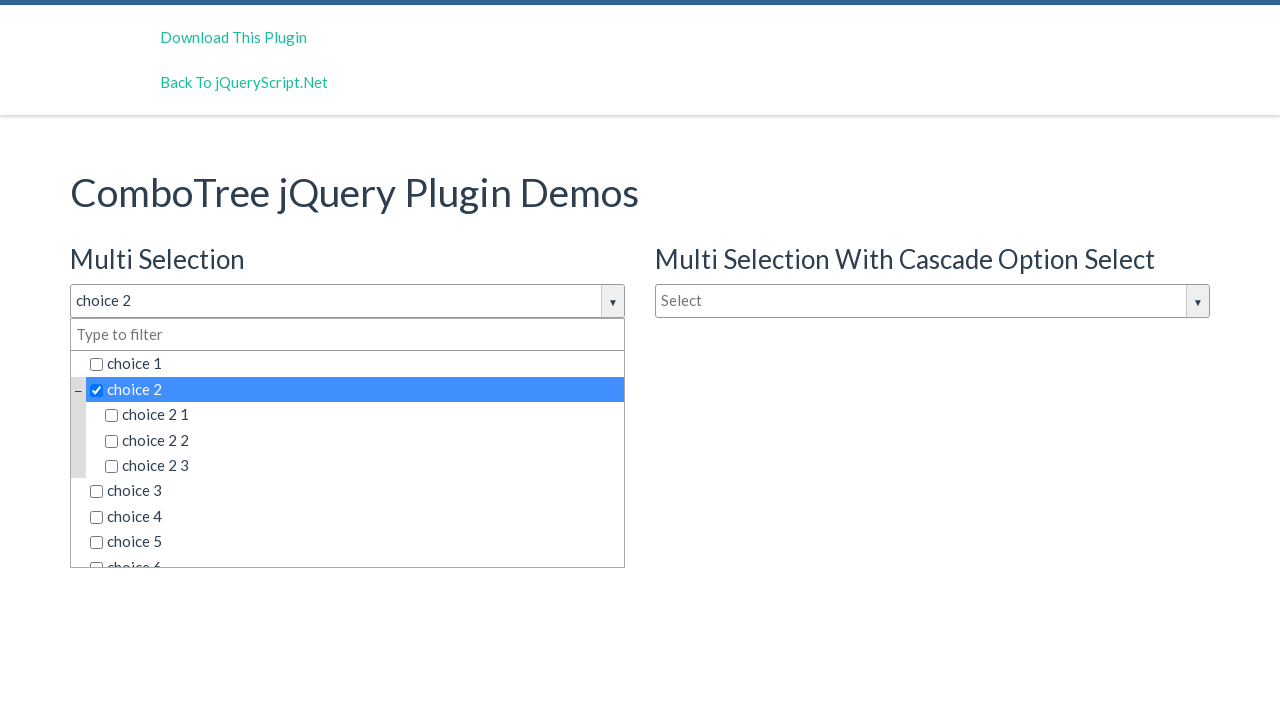

Selected option 'choice 3' from dropdown tree at (355, 491) on span.comboTreeItemTitle >> nth=5
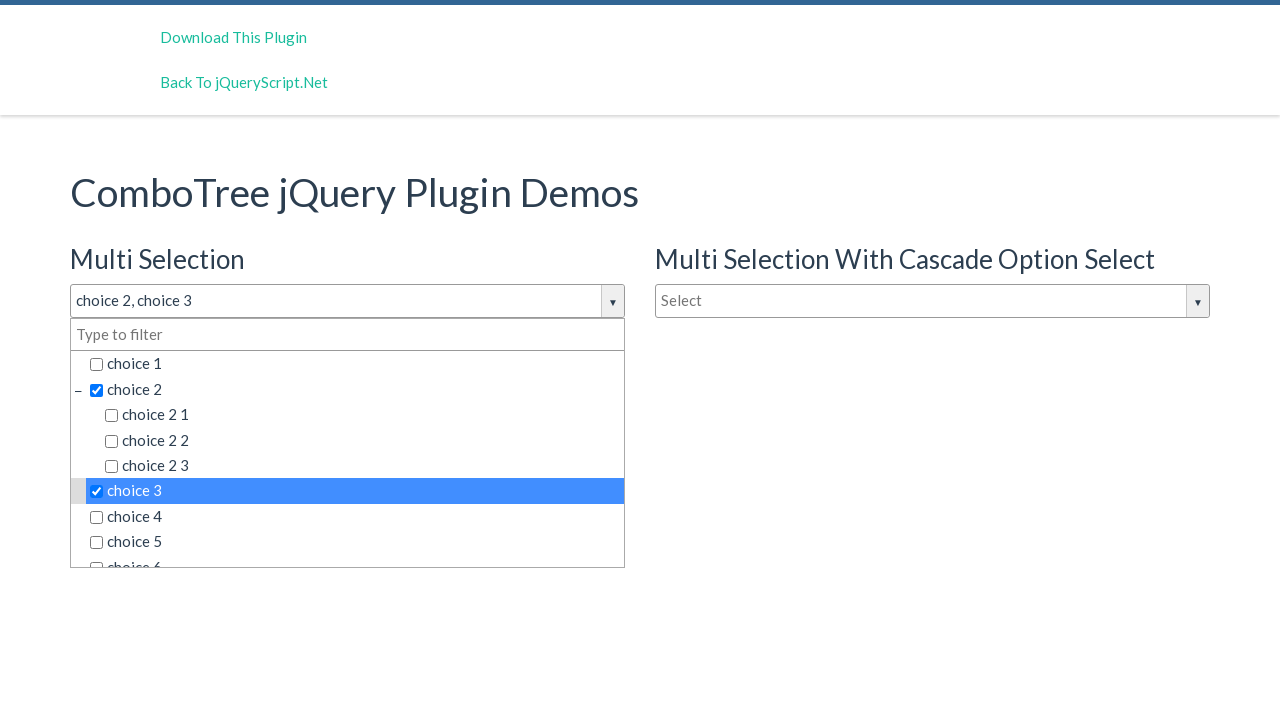

Selected option 'choice 6 2 1' from dropdown tree at (370, 478) on span.comboTreeItemTitle >> nth=11
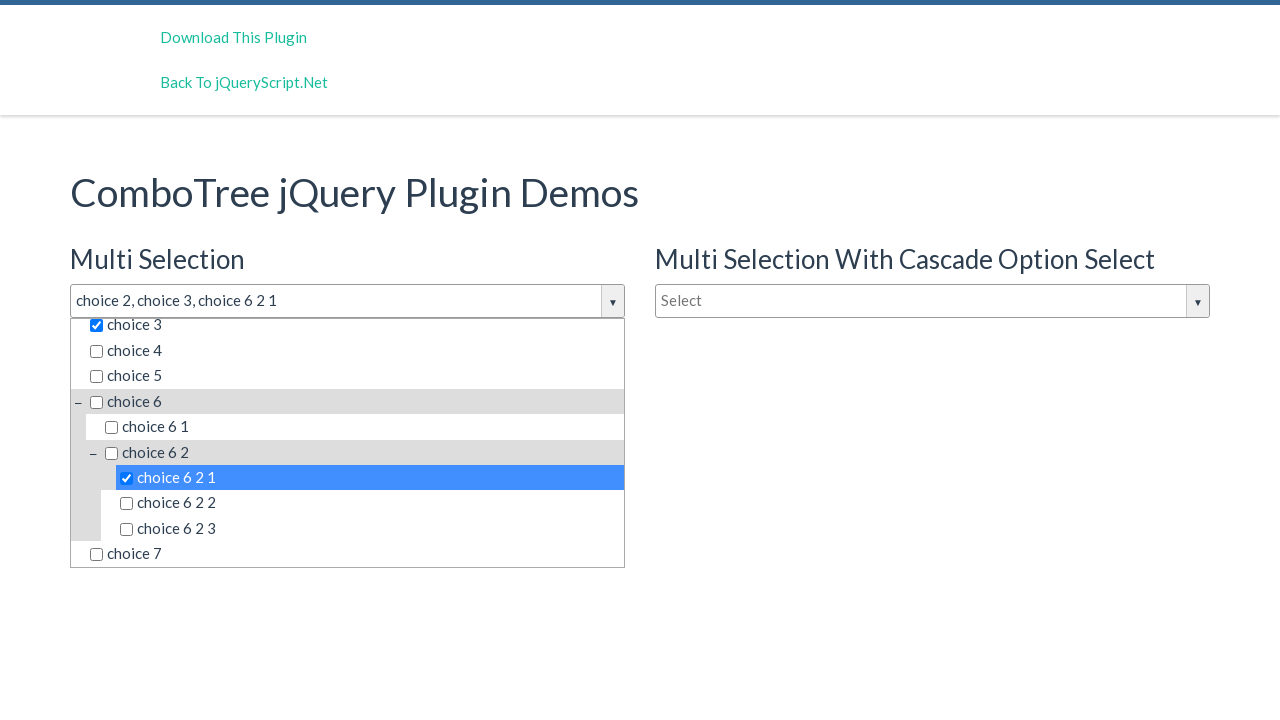

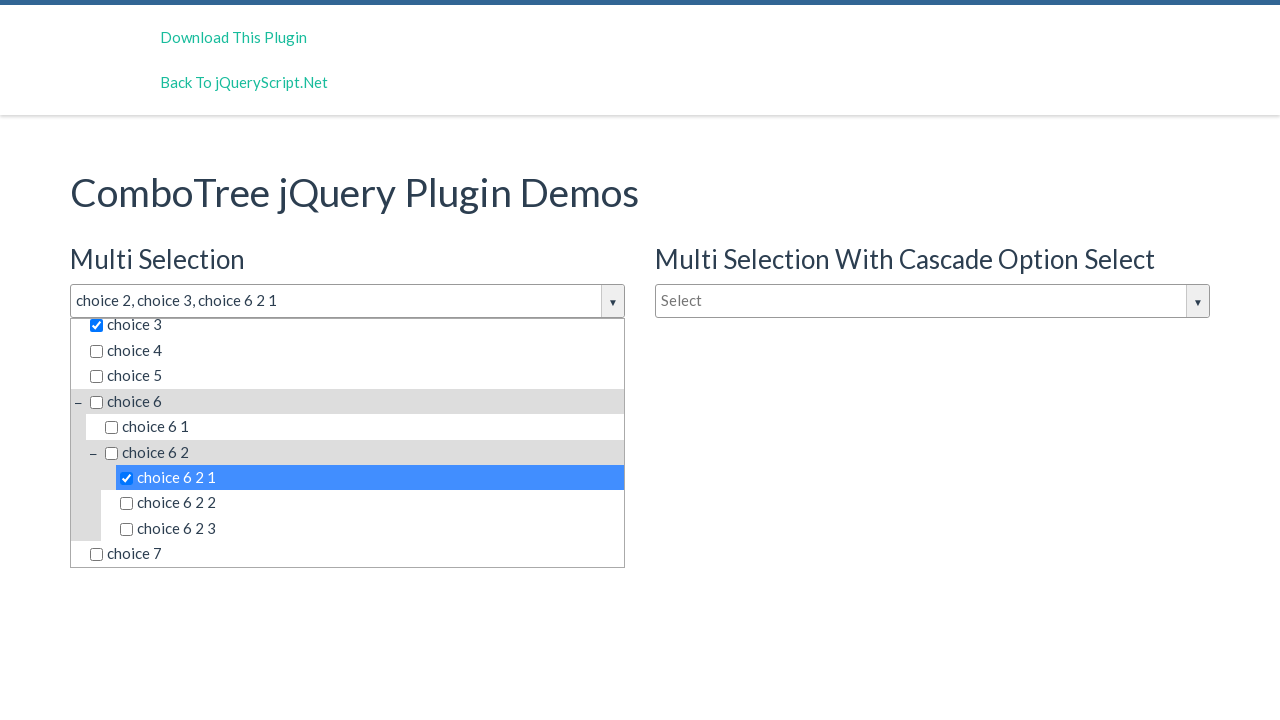